Navigates to socialtriggers.com, maximizes the browser window, and handles a JavaScript alert popup by accepting it

Starting URL: https://socialtriggers.com/

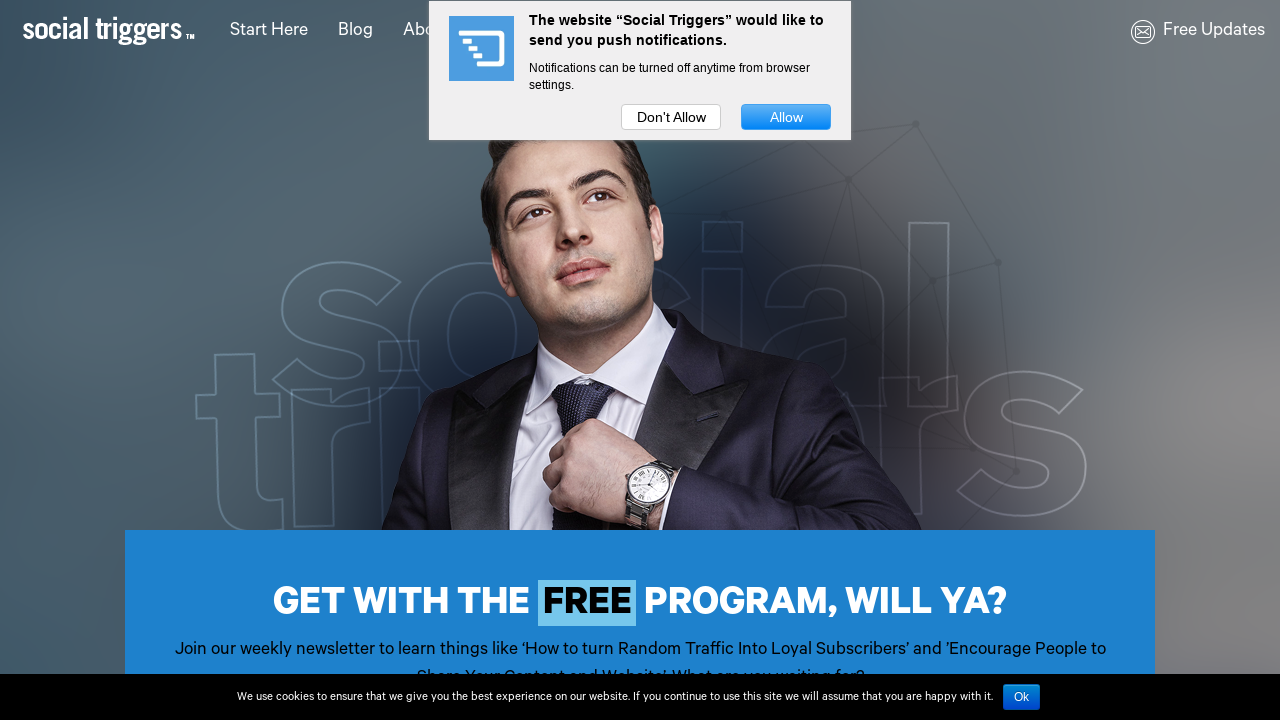

Navigated to https://socialtriggers.com/
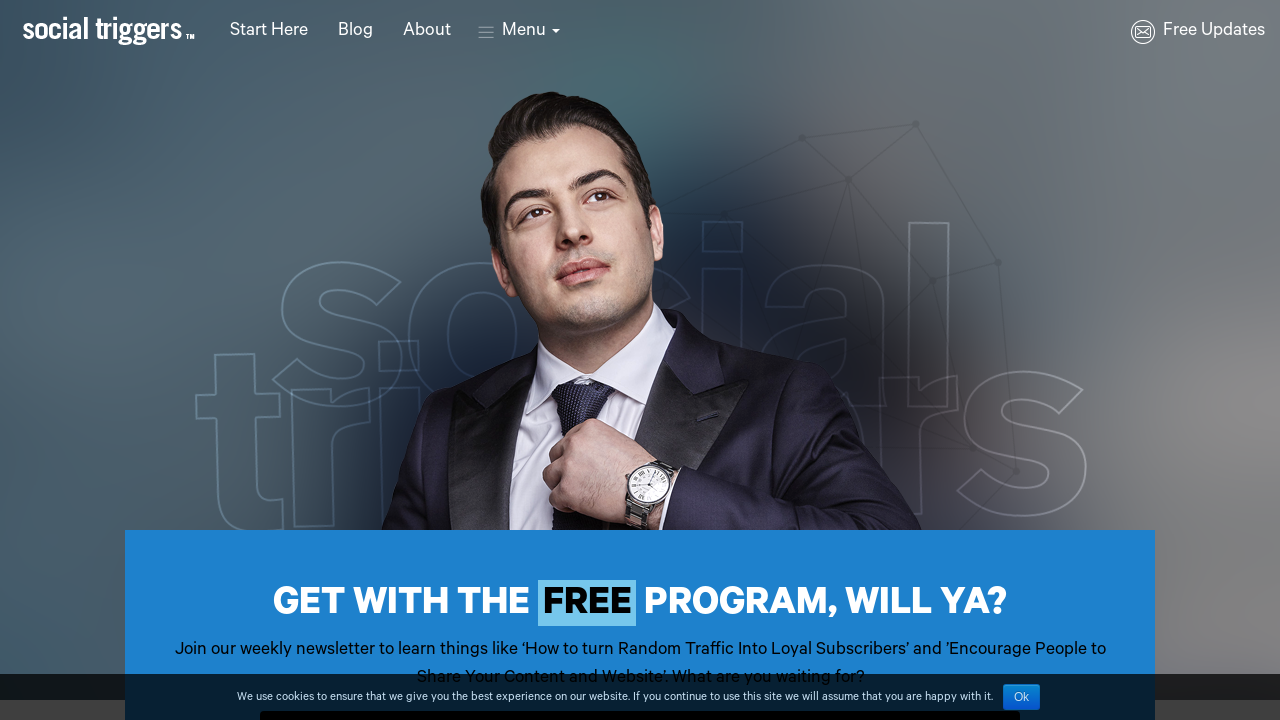

Maximized browser window to 1920x1080
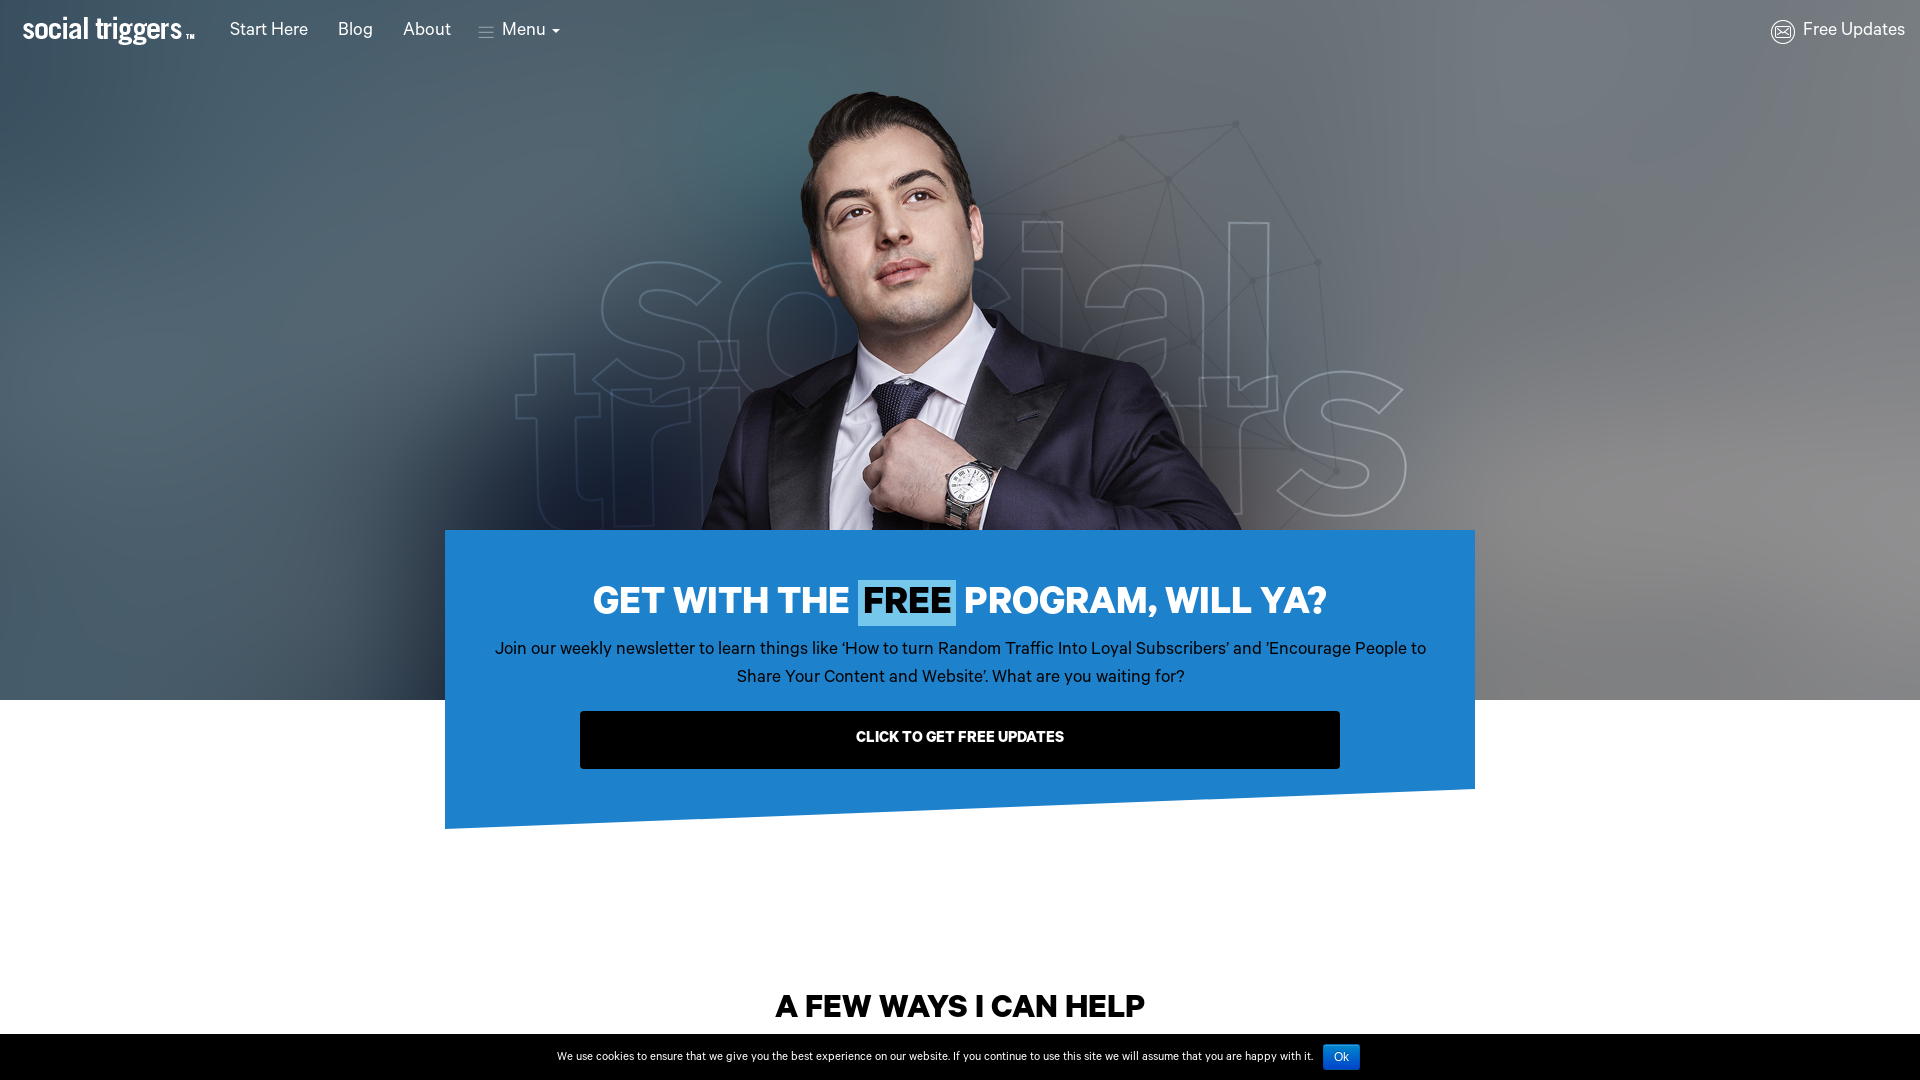

Set up dialog handler to accept JavaScript alerts
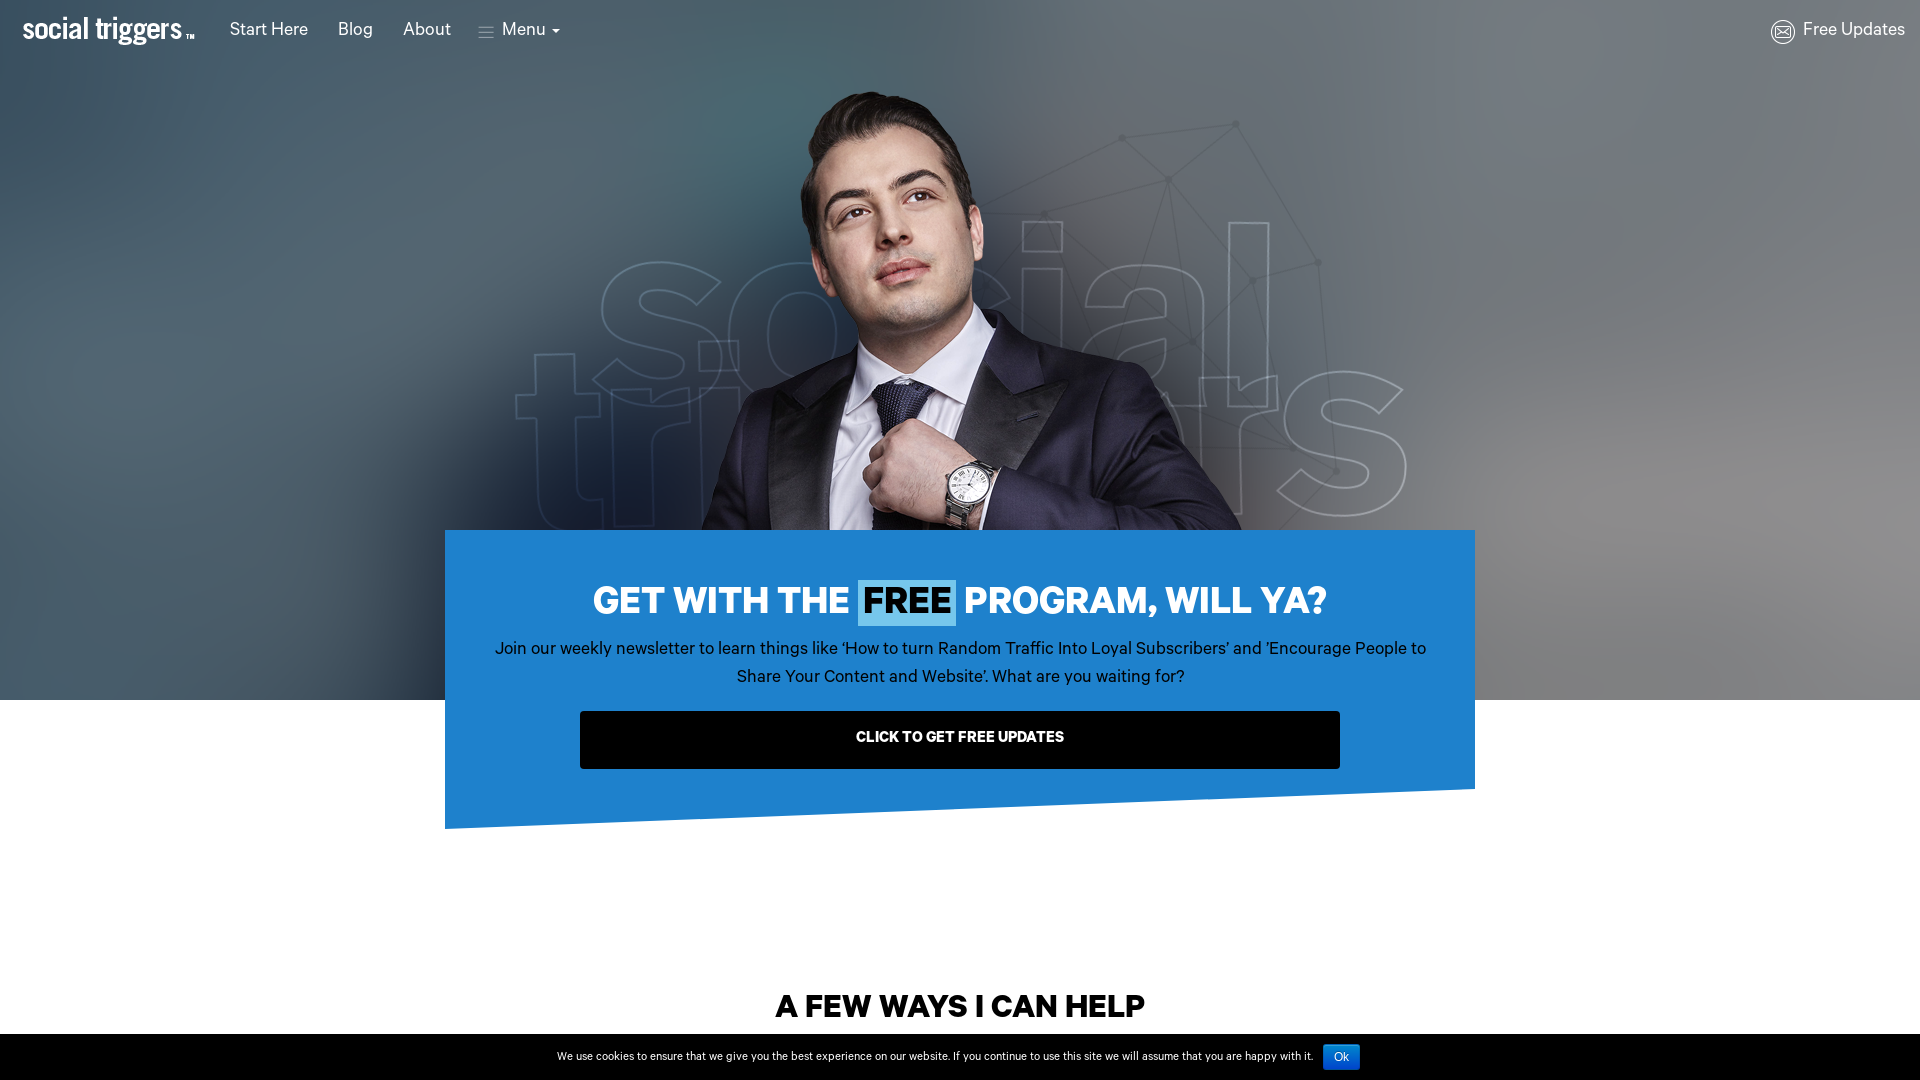

Waited 2 seconds for JavaScript alert popup to appear and be handled
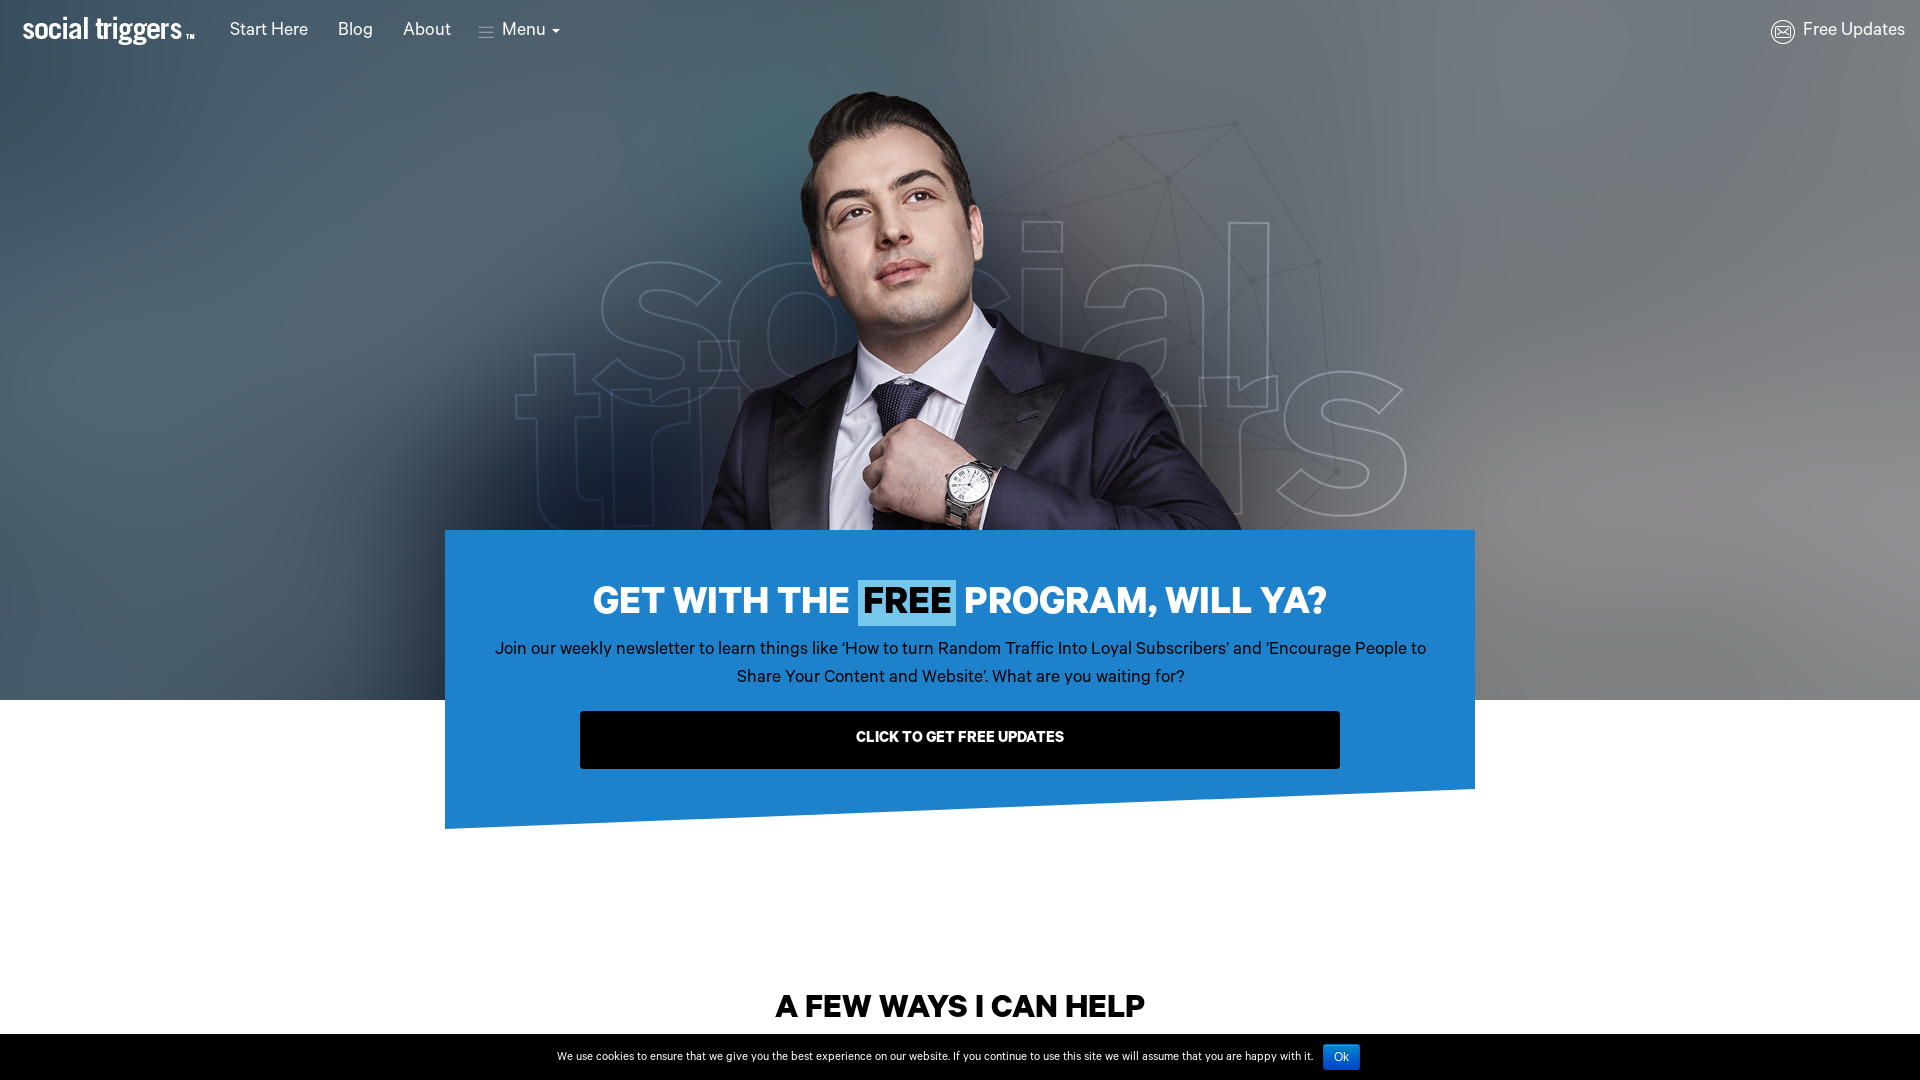

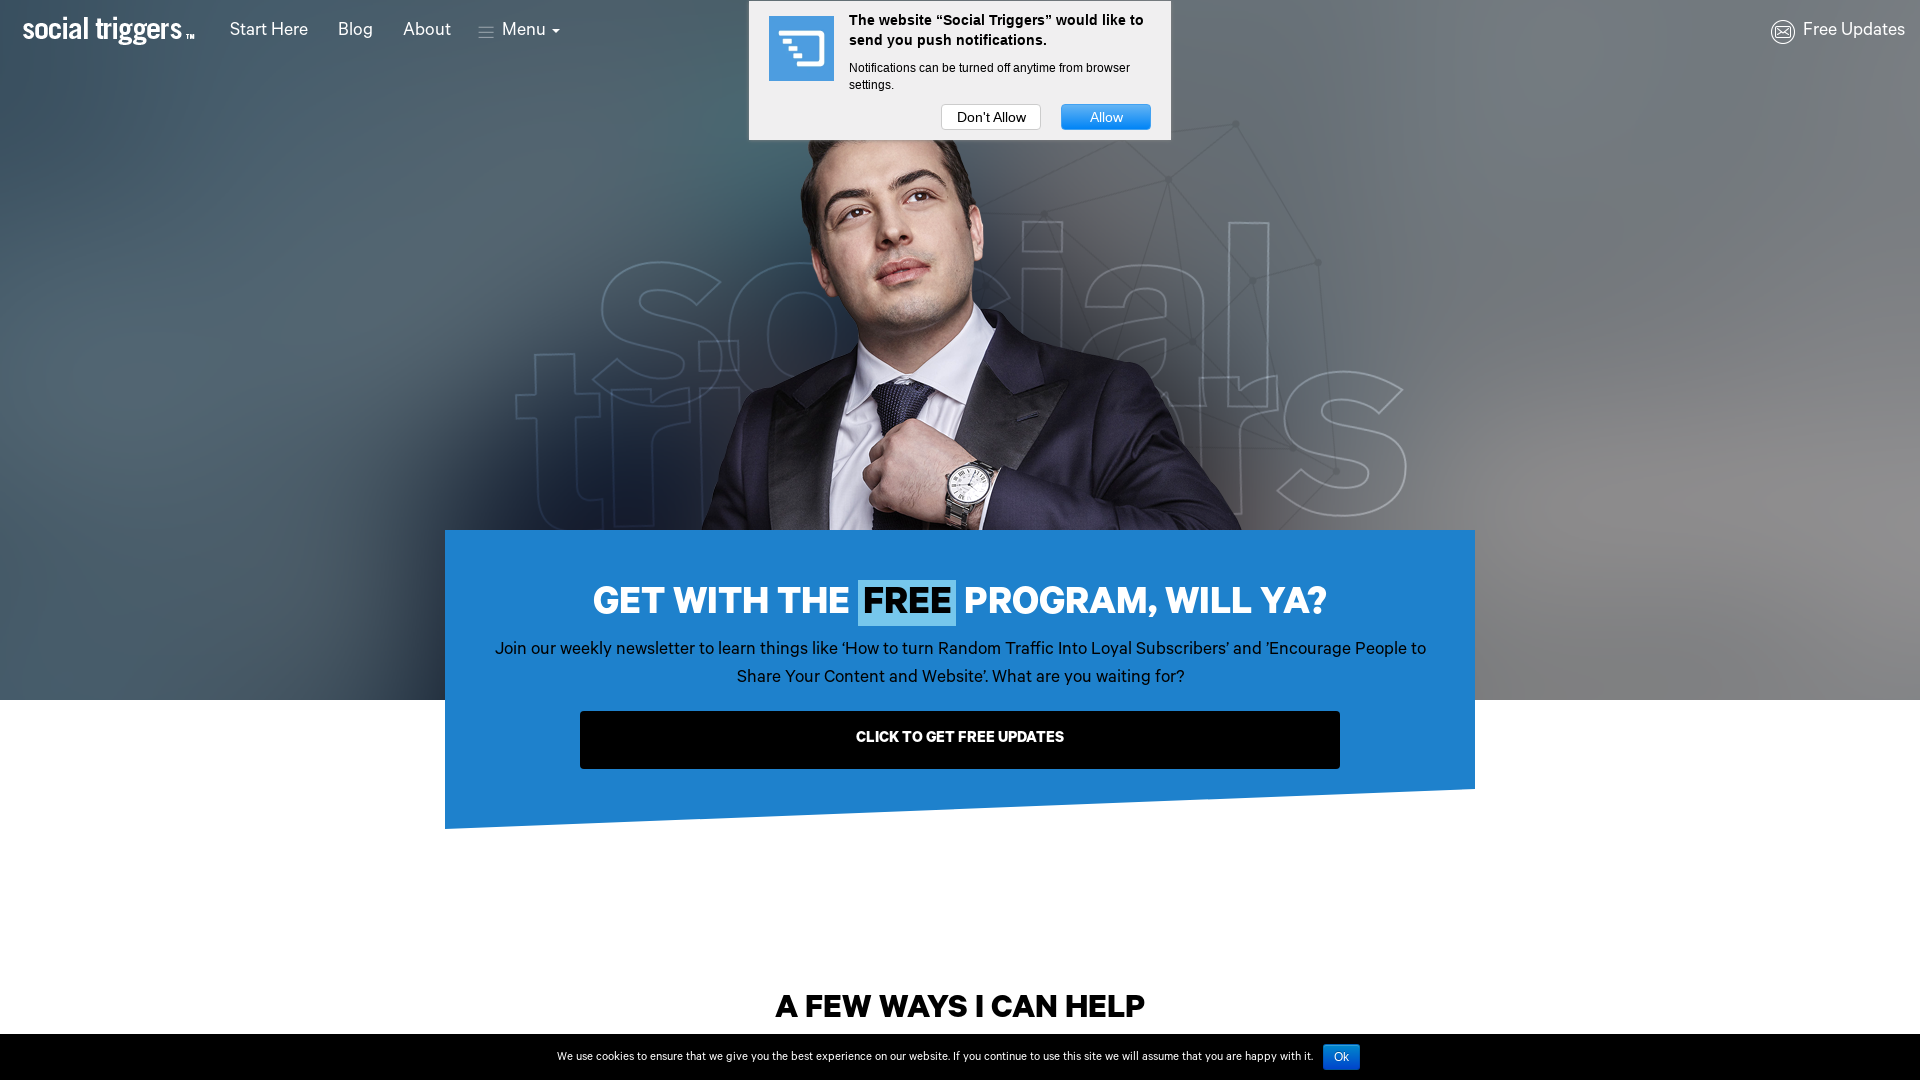